Tests static dropdown functionality by selecting options using three different methods: by index, by value, and by visible text

Starting URL: https://the-internet.herokuapp.com/dropdown

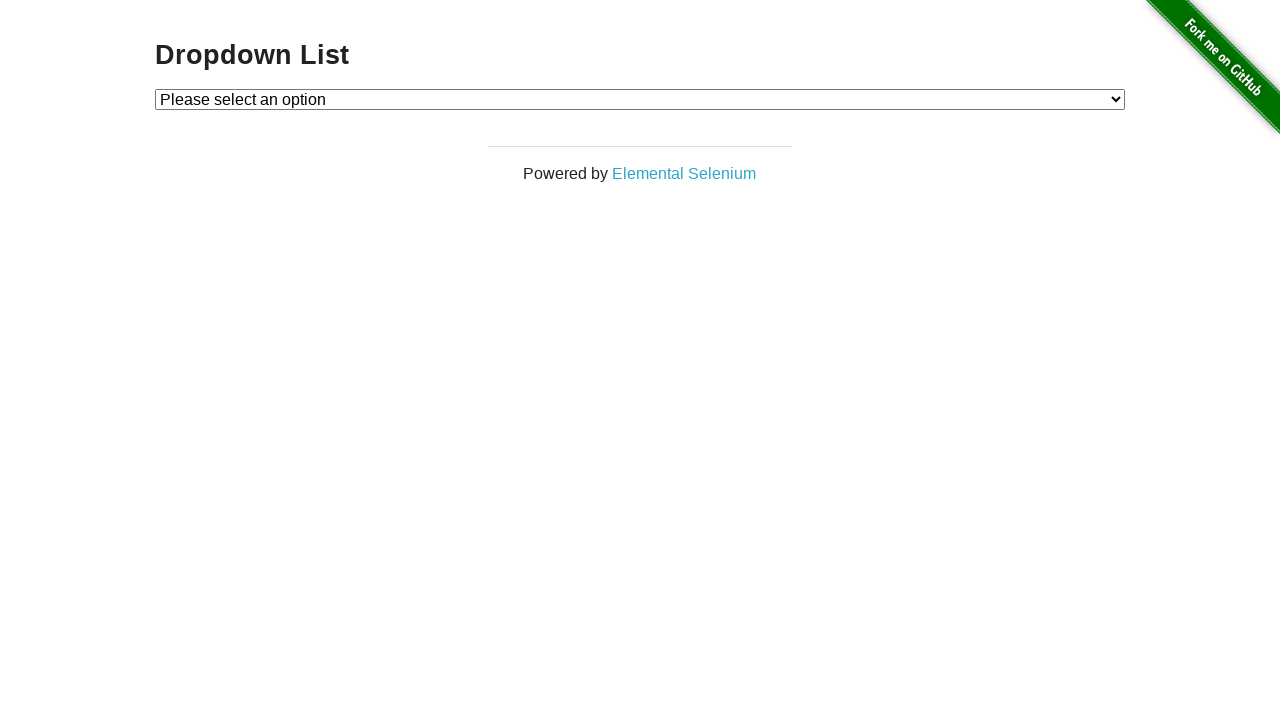

Selected Option 1 by index on #dropdown
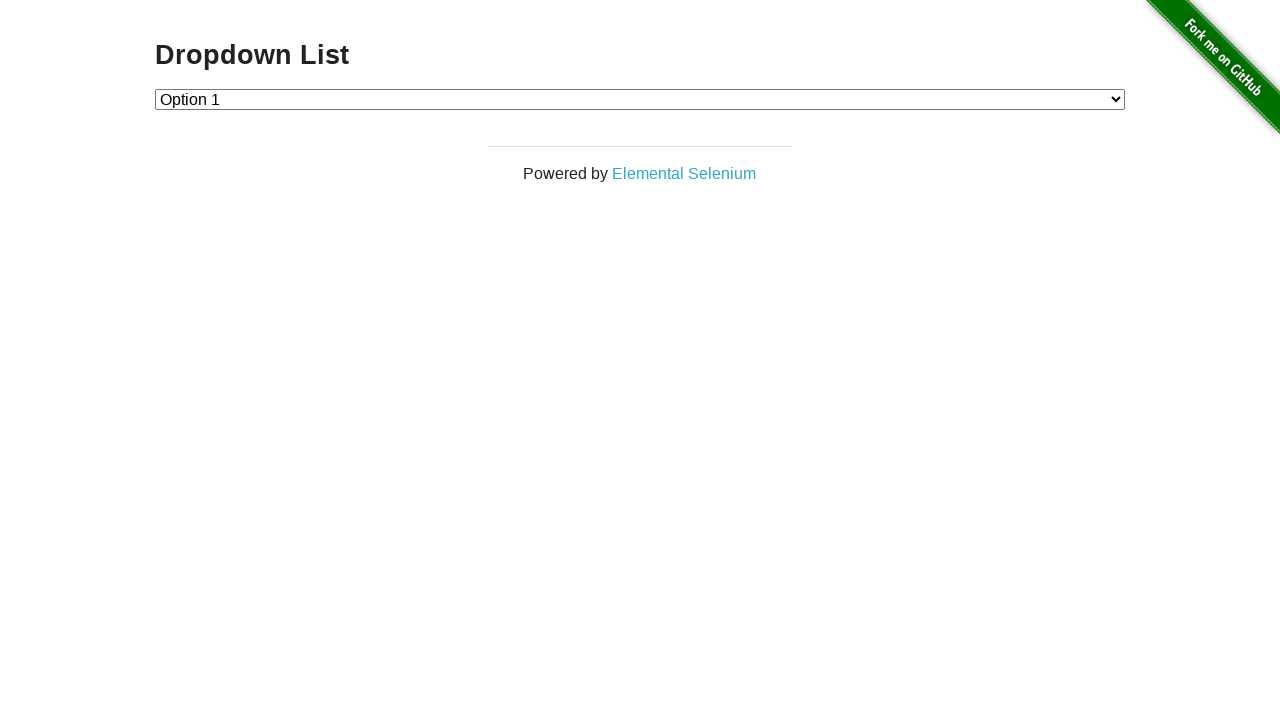

Selected Option 2 by index on #dropdown
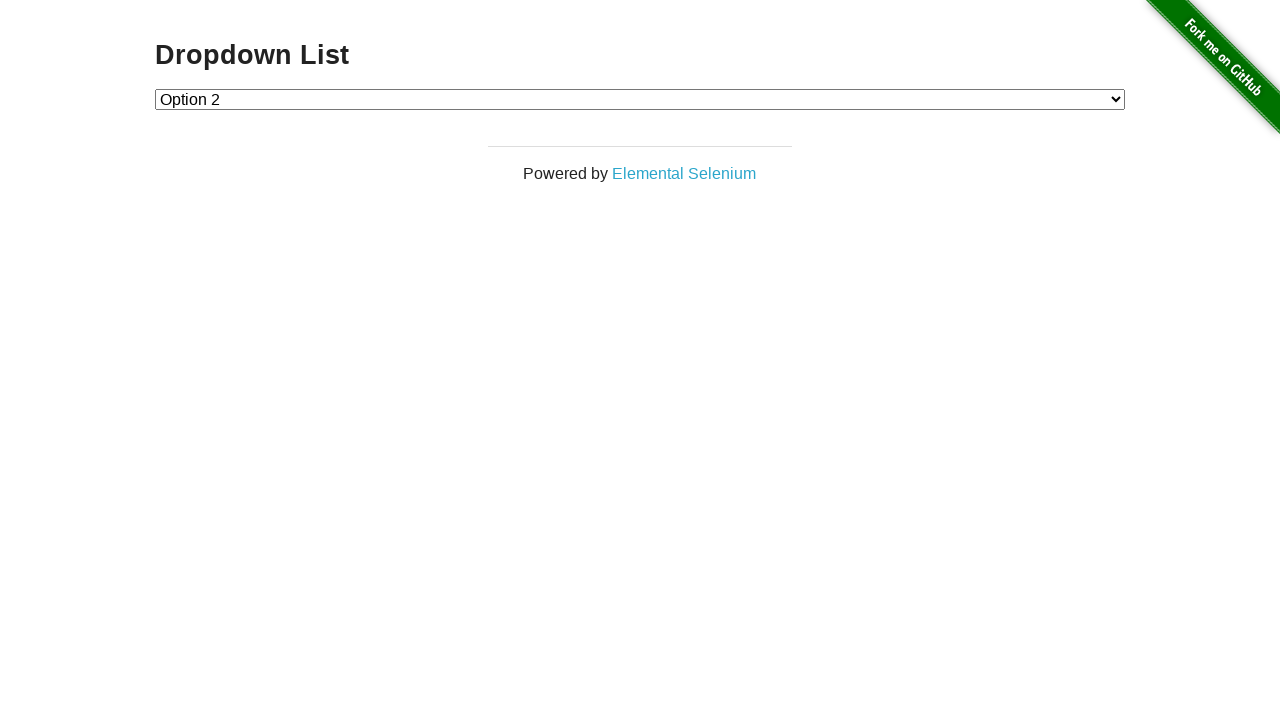

Selected Option 1 by value on #dropdown
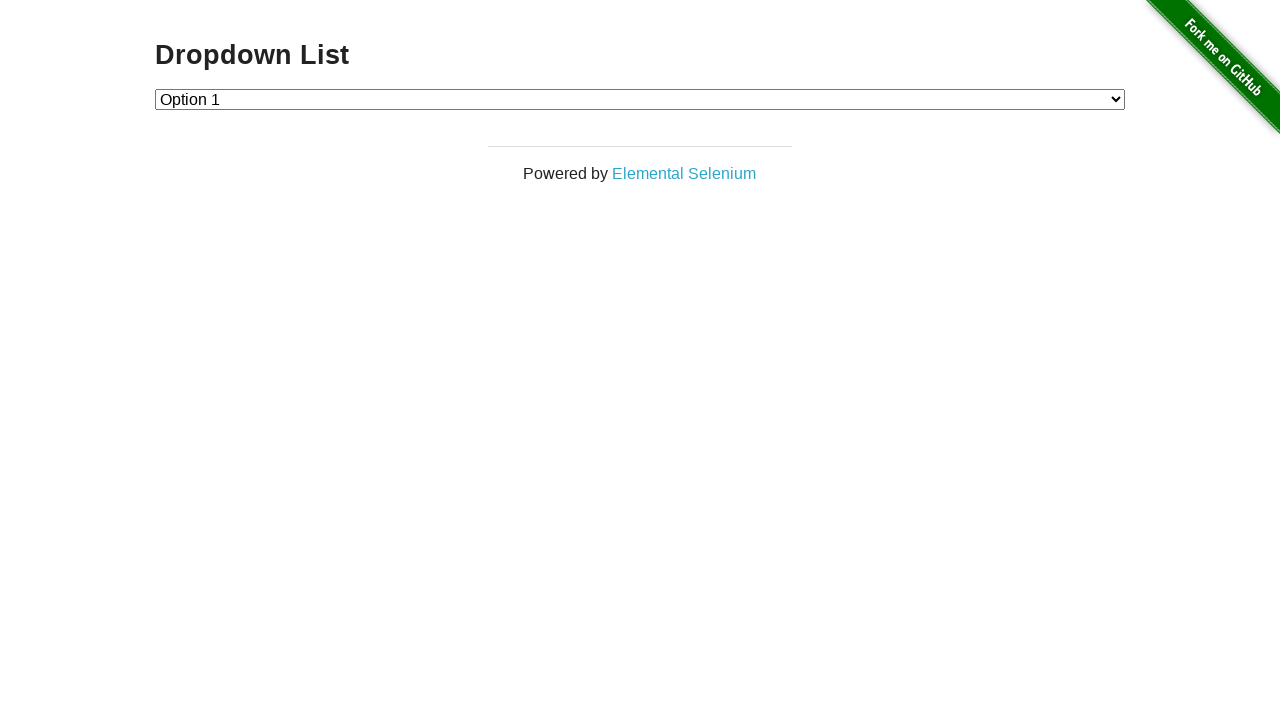

Selected Option 2 by value on #dropdown
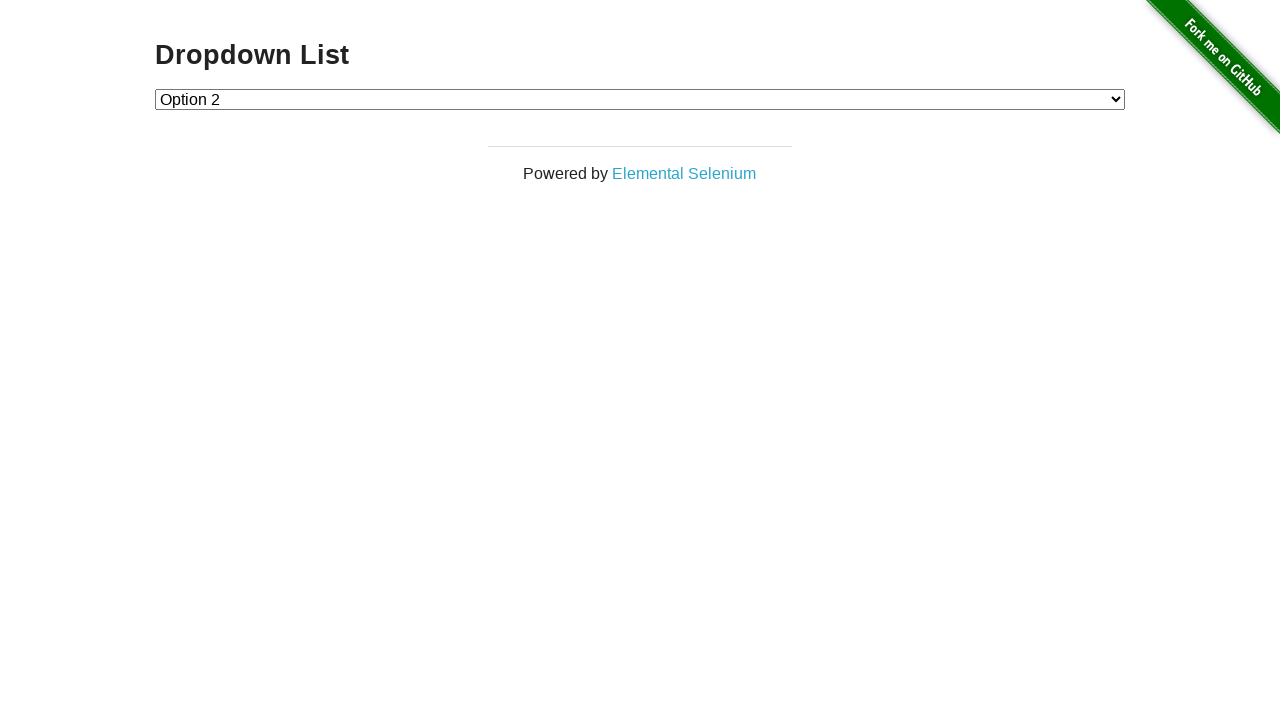

Selected Option 1 by visible text on #dropdown
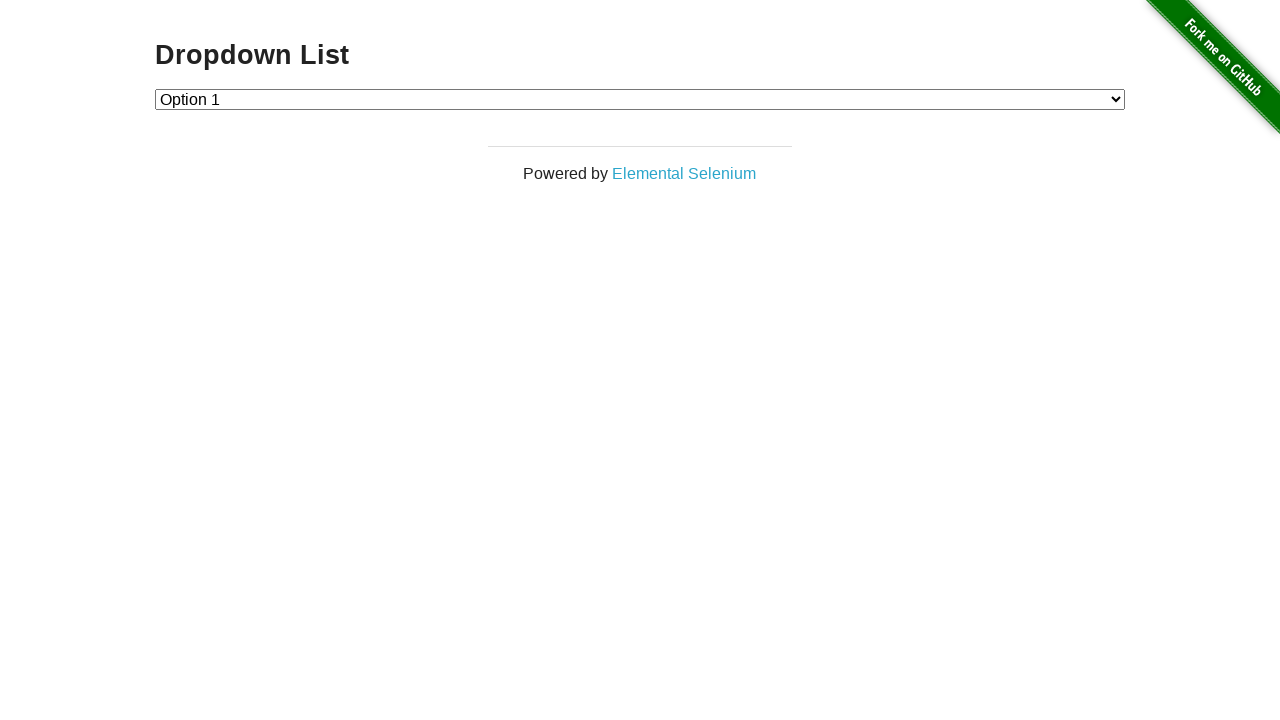

Selected Option 2 by visible text on #dropdown
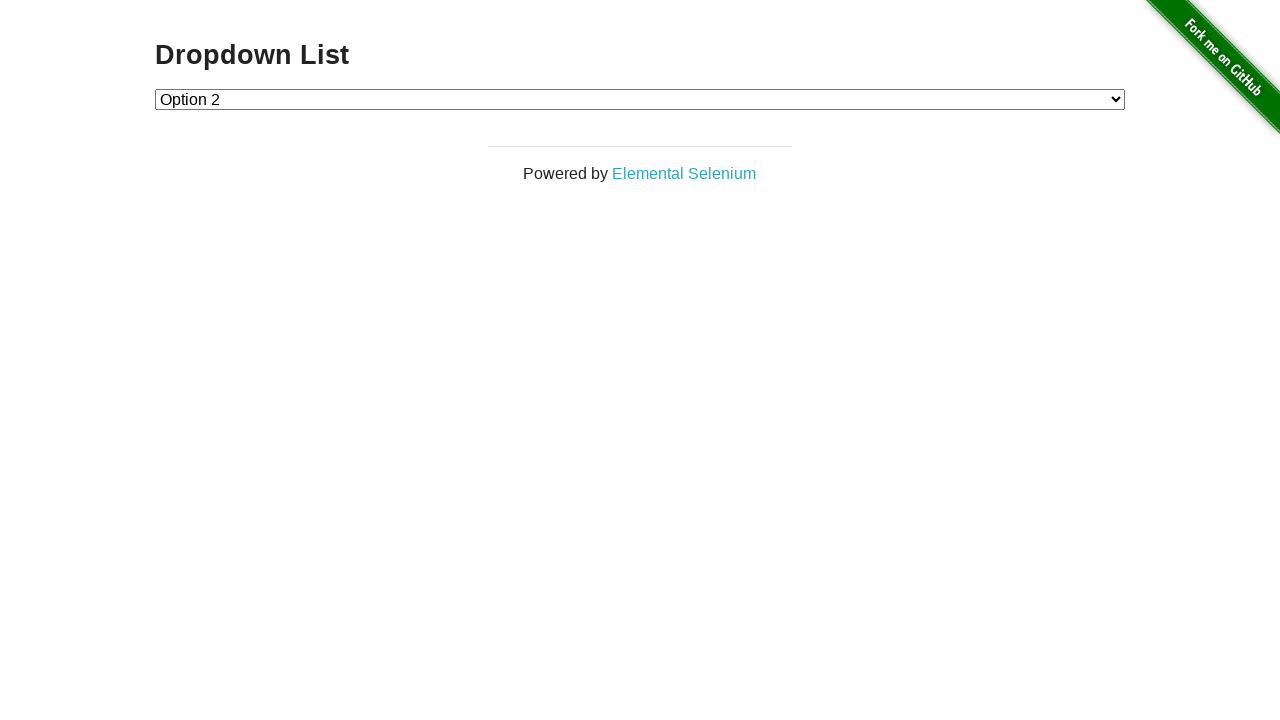

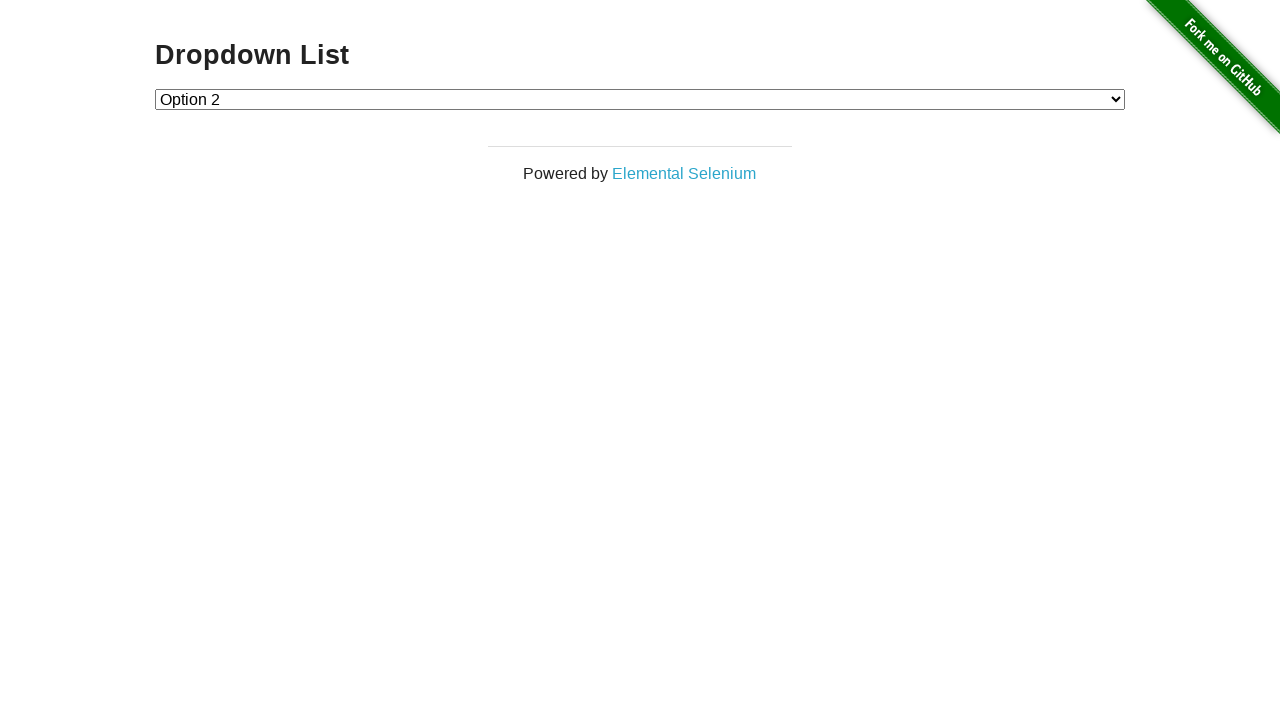